Navigates to a blog page and clicks on a link using partial link text matching

Starting URL: http://omayo.blogspot.com/

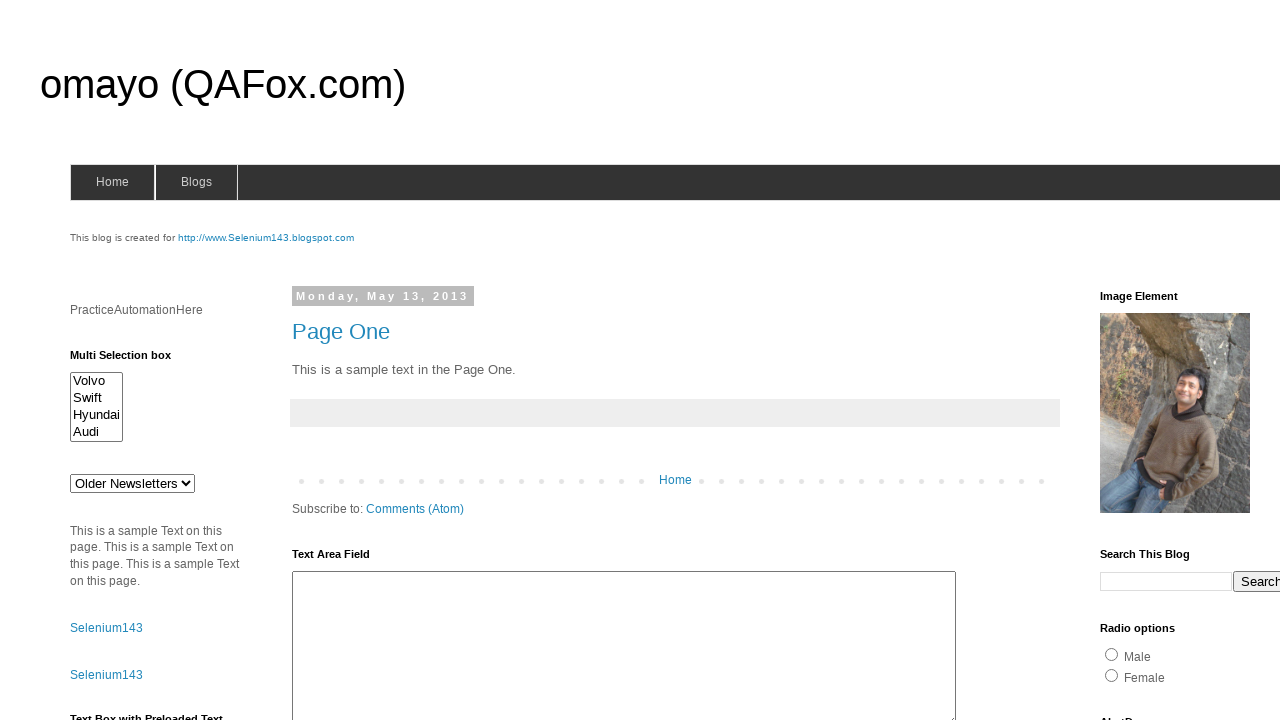

Navigated to blog page at http://omayo.blogspot.com/
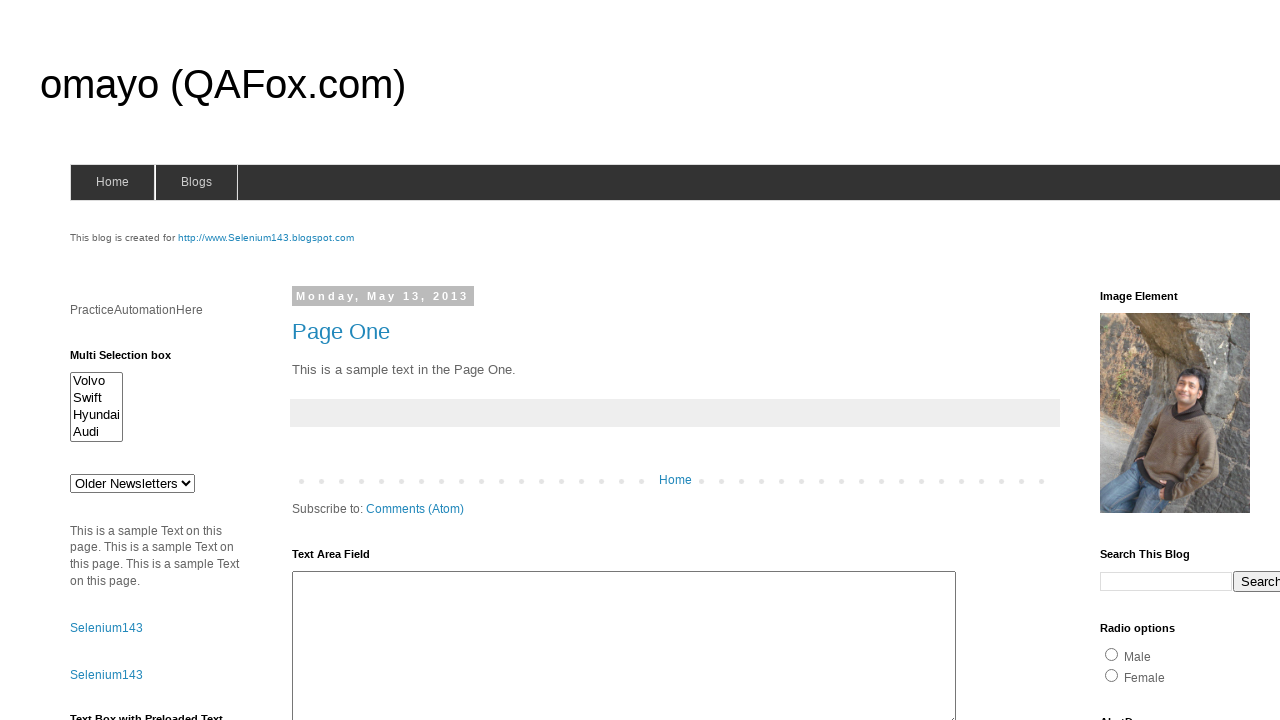

Clicked on link containing 'SeleniumTutorial' text using partial link text matching at (116, 360) on a:has-text('SeleniumTutorial')
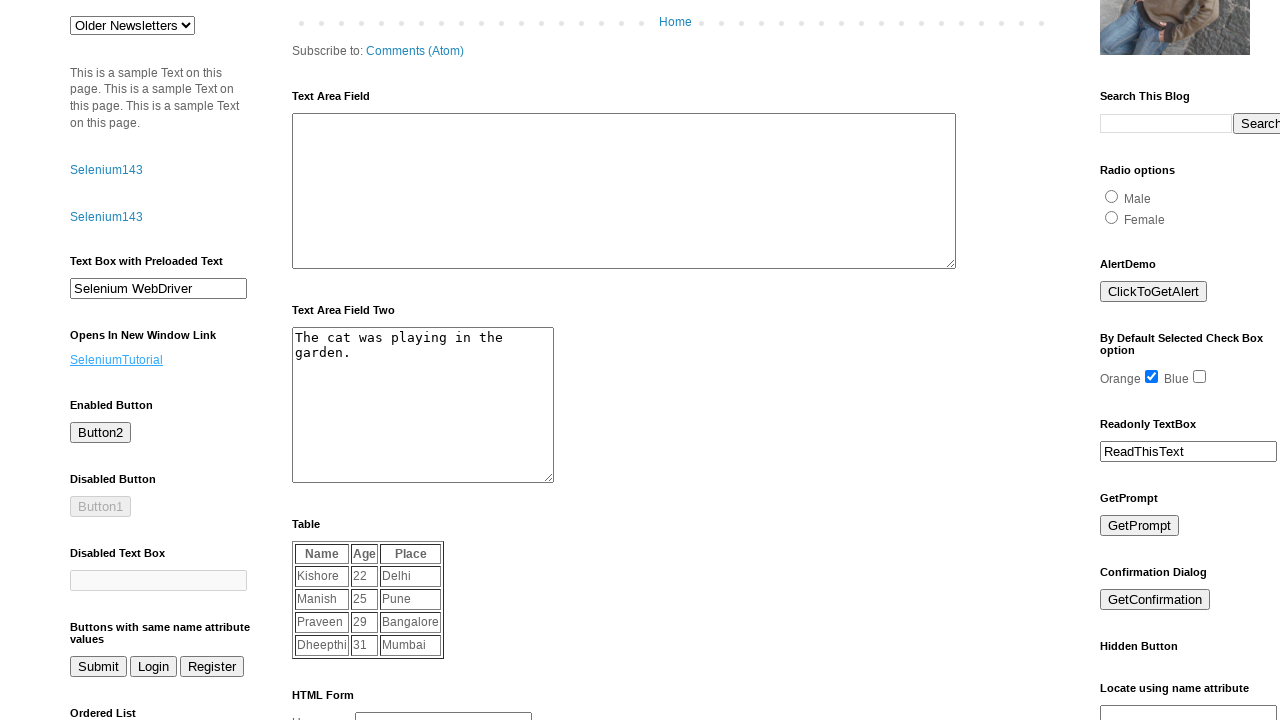

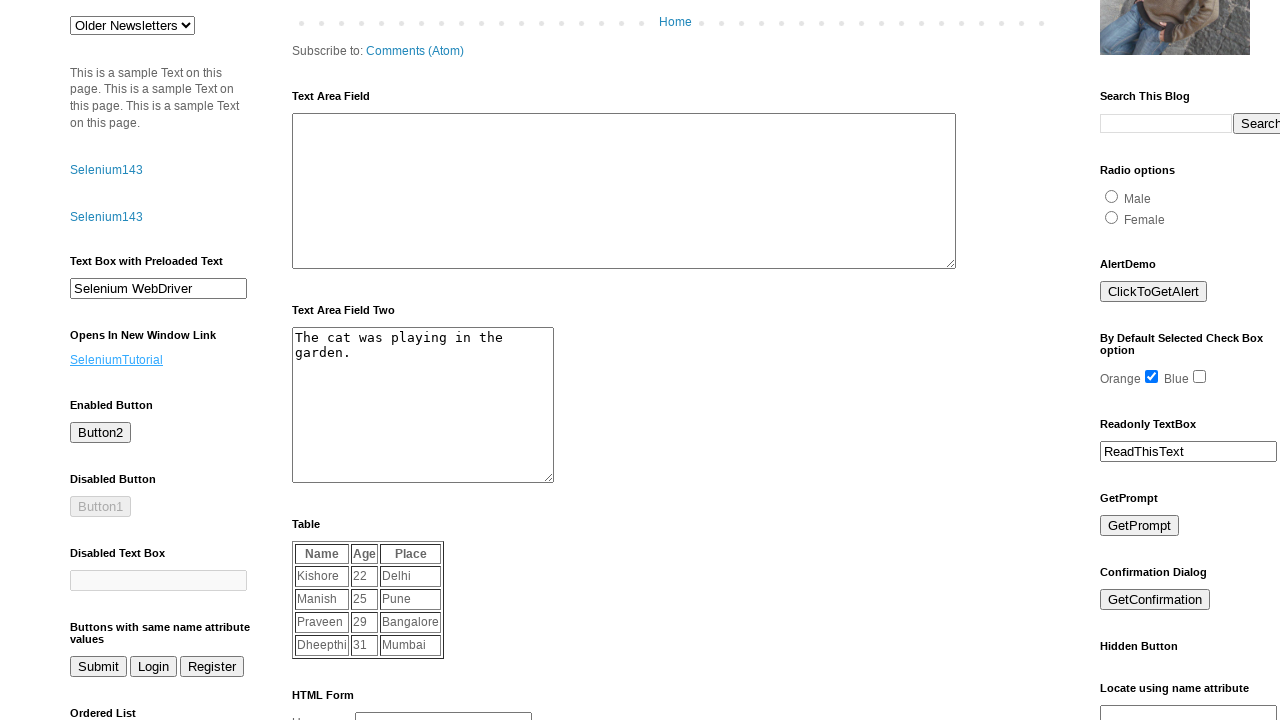